Tests navigating to Lifestyle category and clicking on Cybertruck for Kids product

Starting URL: https://www.tesla.com/

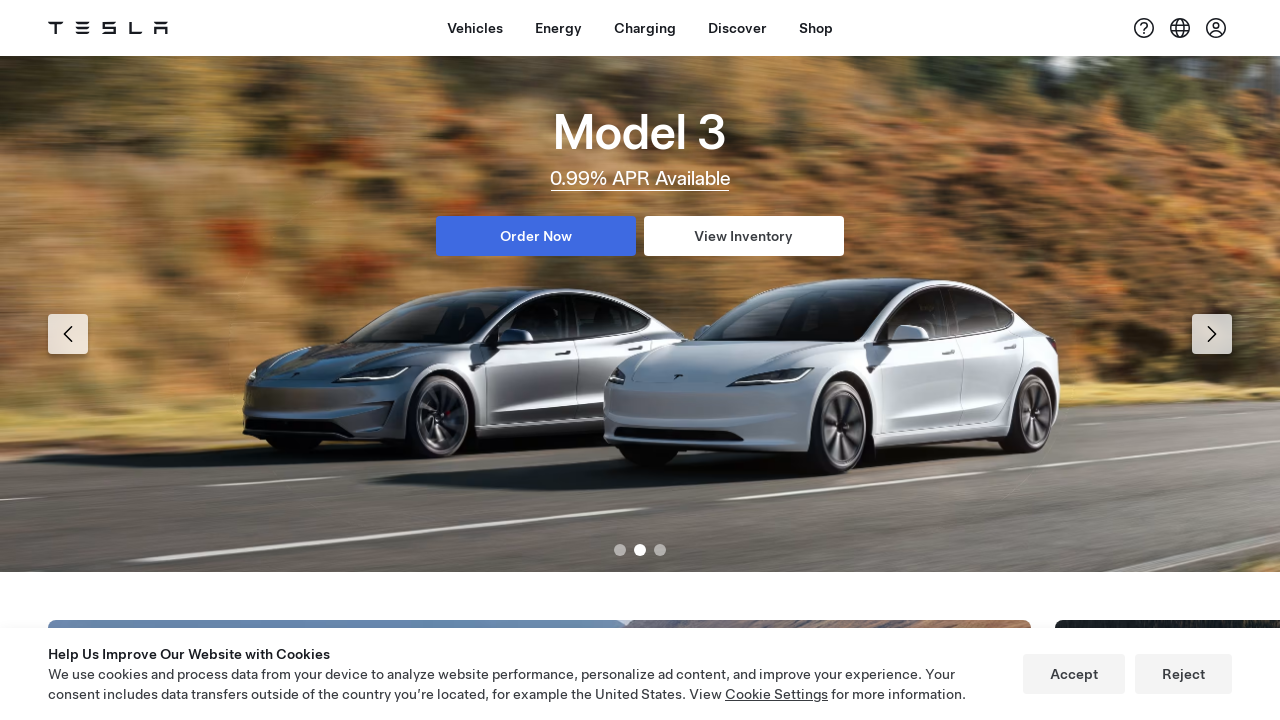

Shop button selector found
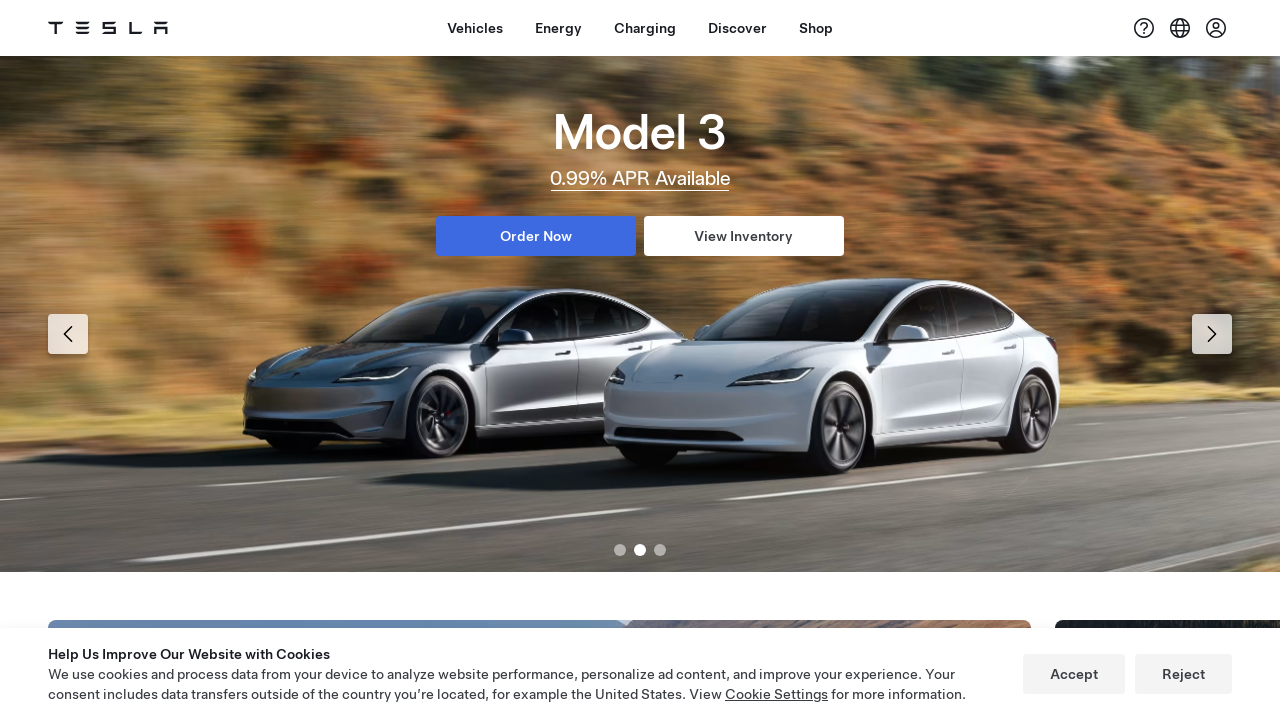

Clicked Shop button at (816, 28) on xpath=//a[contains(@id,'dx-nav-item--shop')]
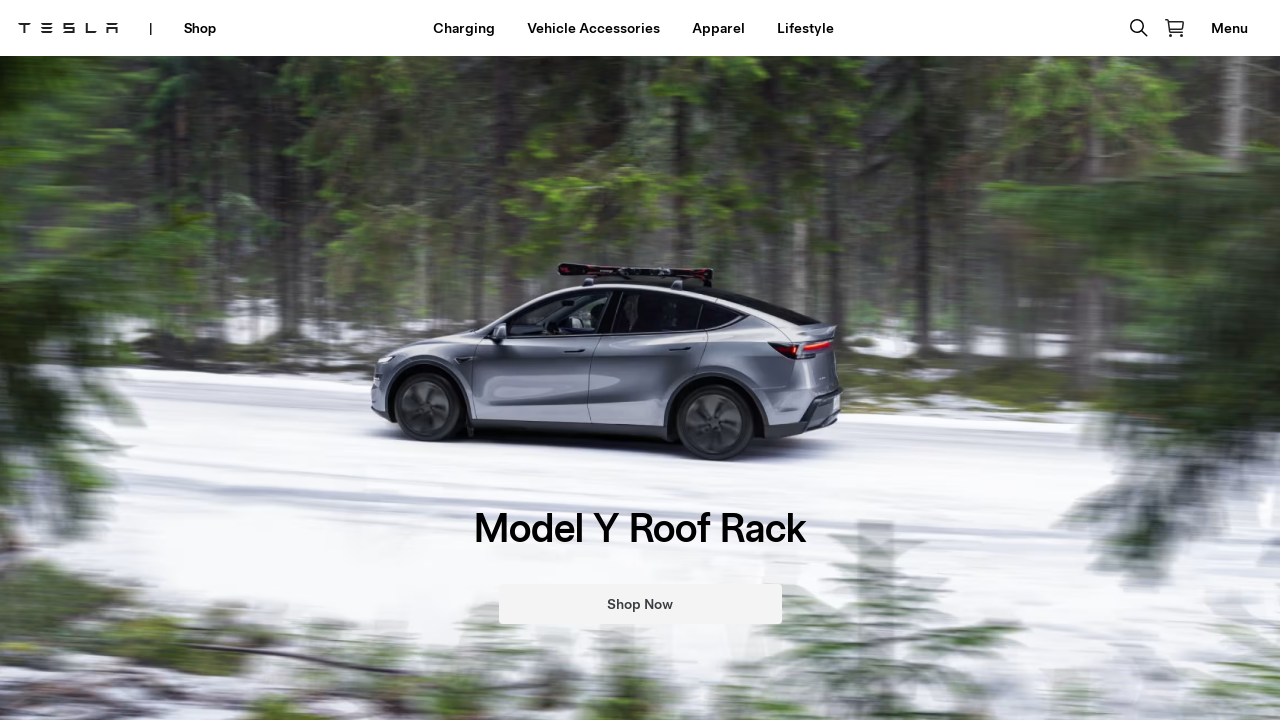

Network idle state reached after Shop click
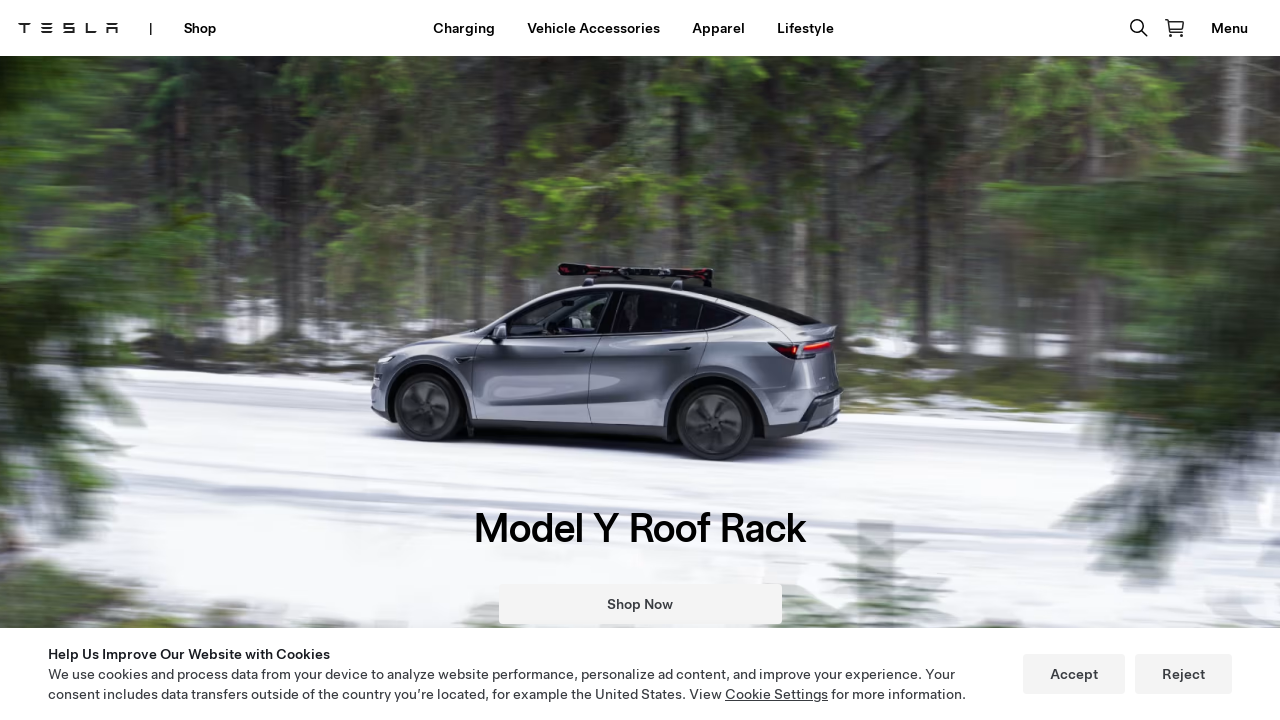

Lifestyle button selector found
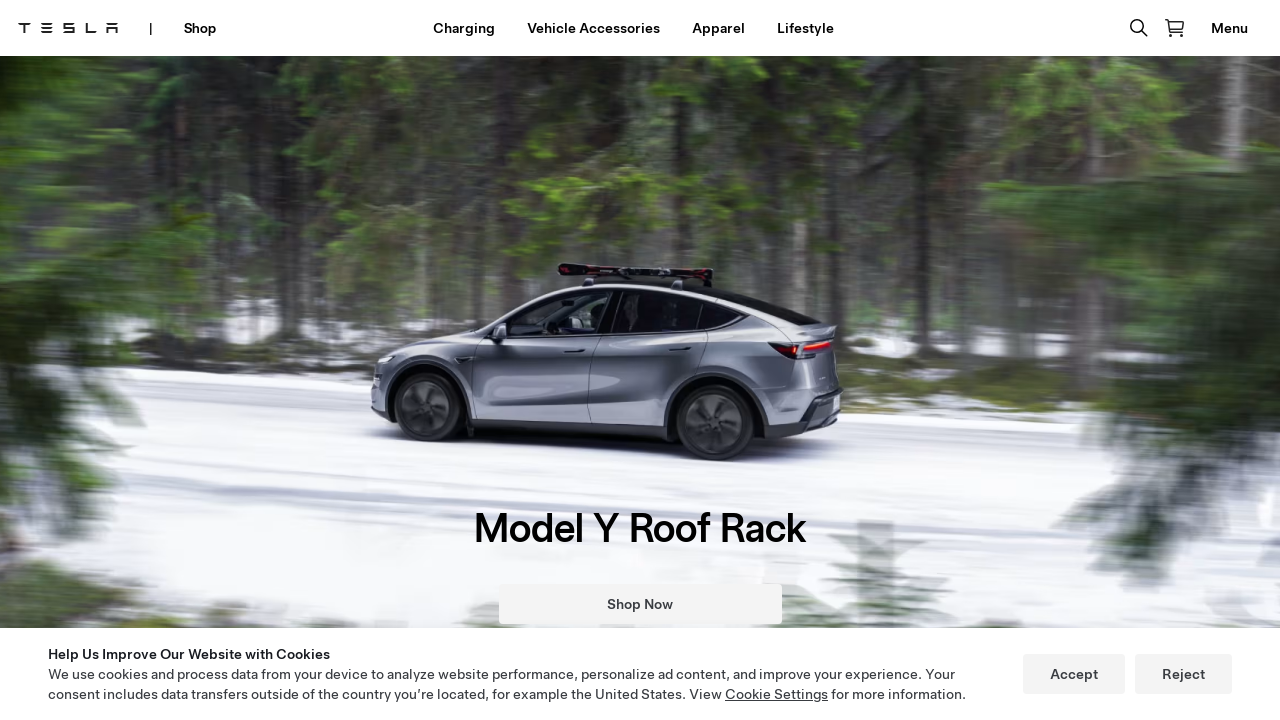

Clicked Lifestyle button at (805, 28) on xpath=//a[contains(.,'Lifestyle')]
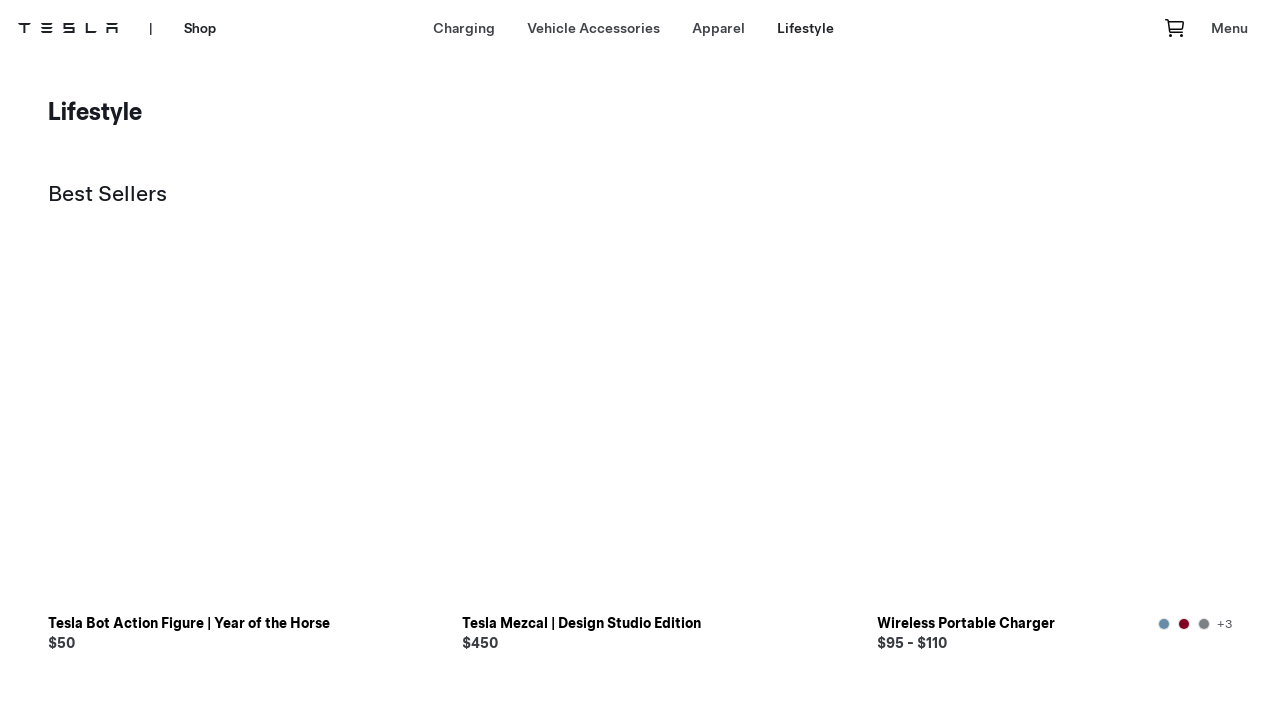

Navigated to Lifestyle category page
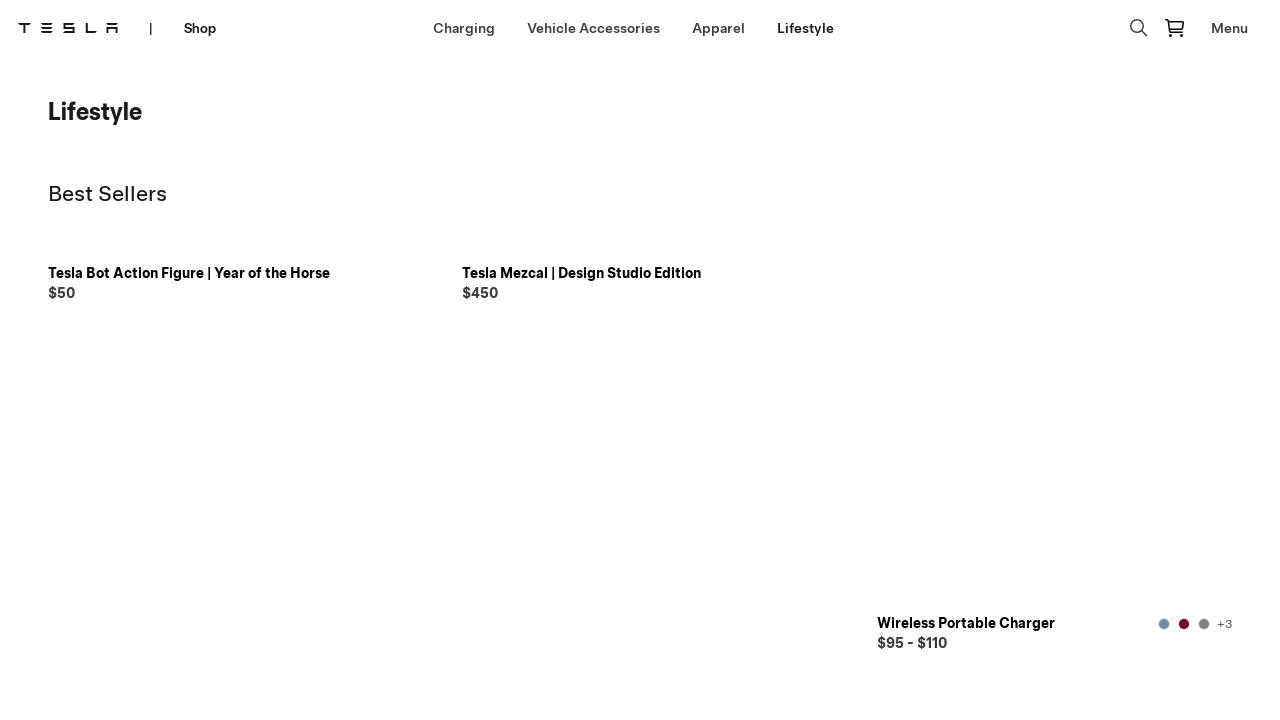

Cybertruck for Kids product image found
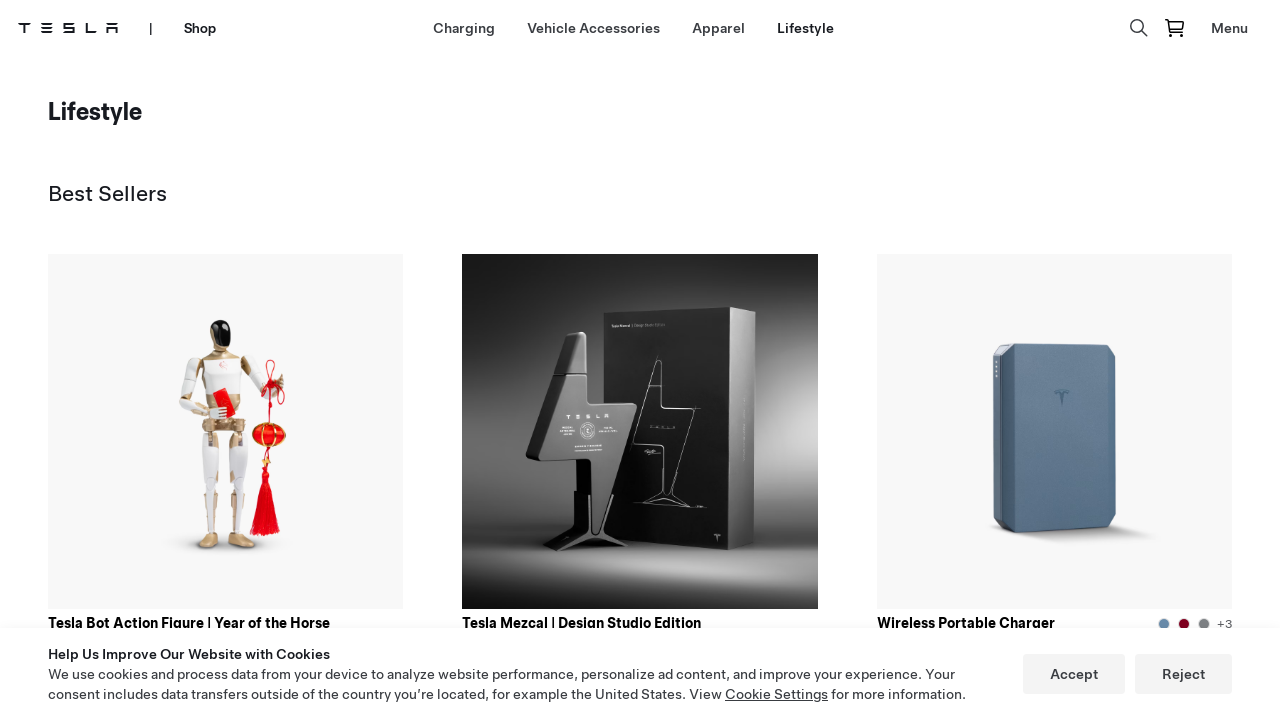

Clicked Cybertruck for Kids product at (226, 361) on (//img[@alt='Cybertruck for Kids'])[2]
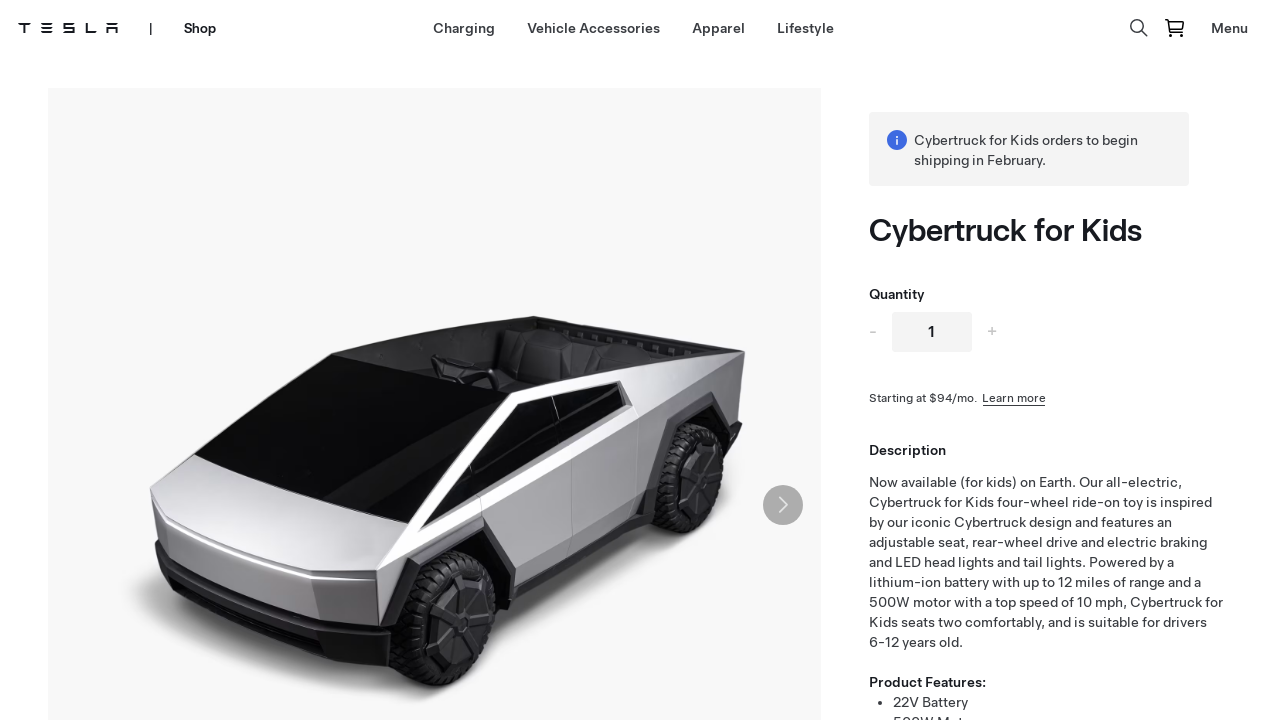

Navigated to Cybertruck for Kids product page
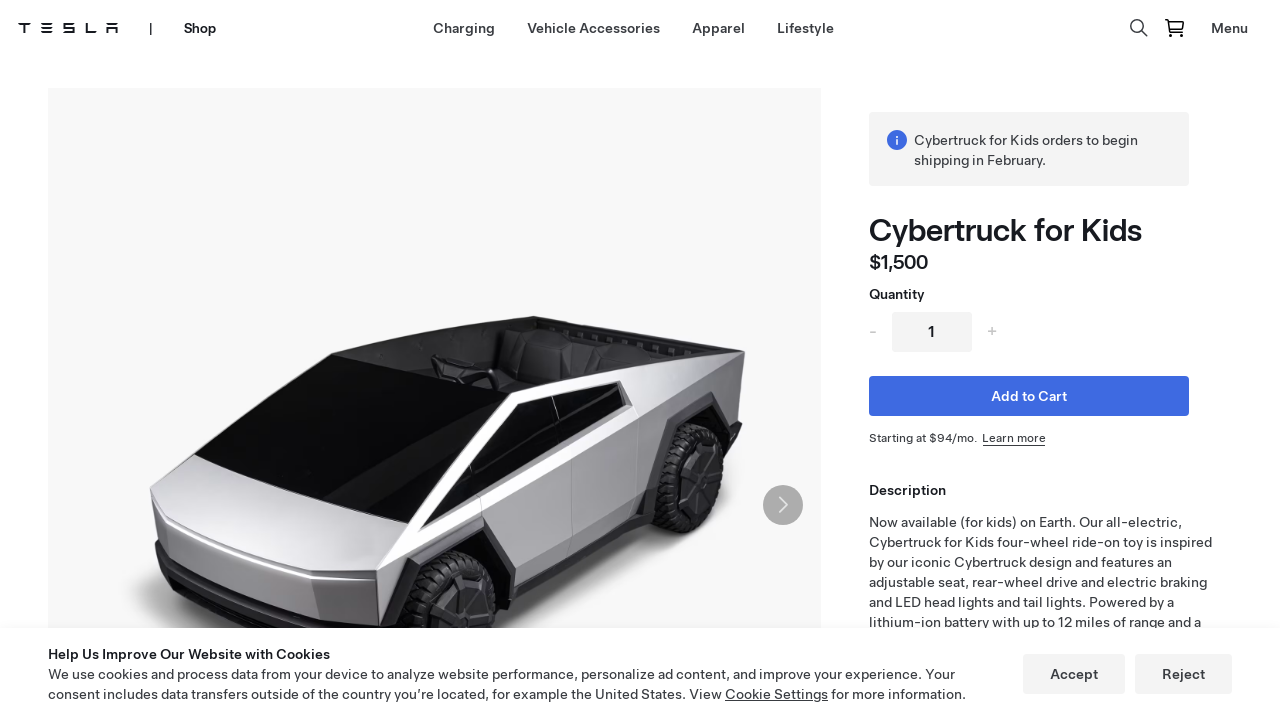

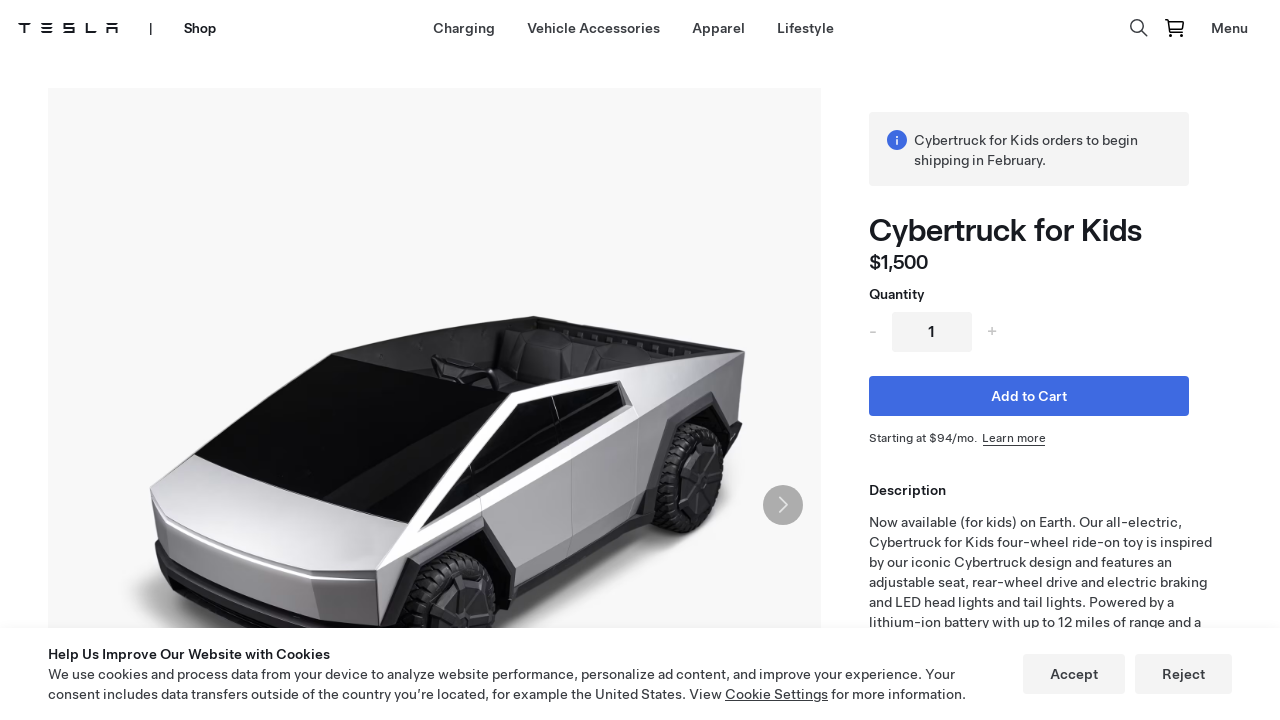